Tests that todo data persists after page reload by creating items, completing one, and verifying state after reload.

Starting URL: https://demo.playwright.dev/todomvc

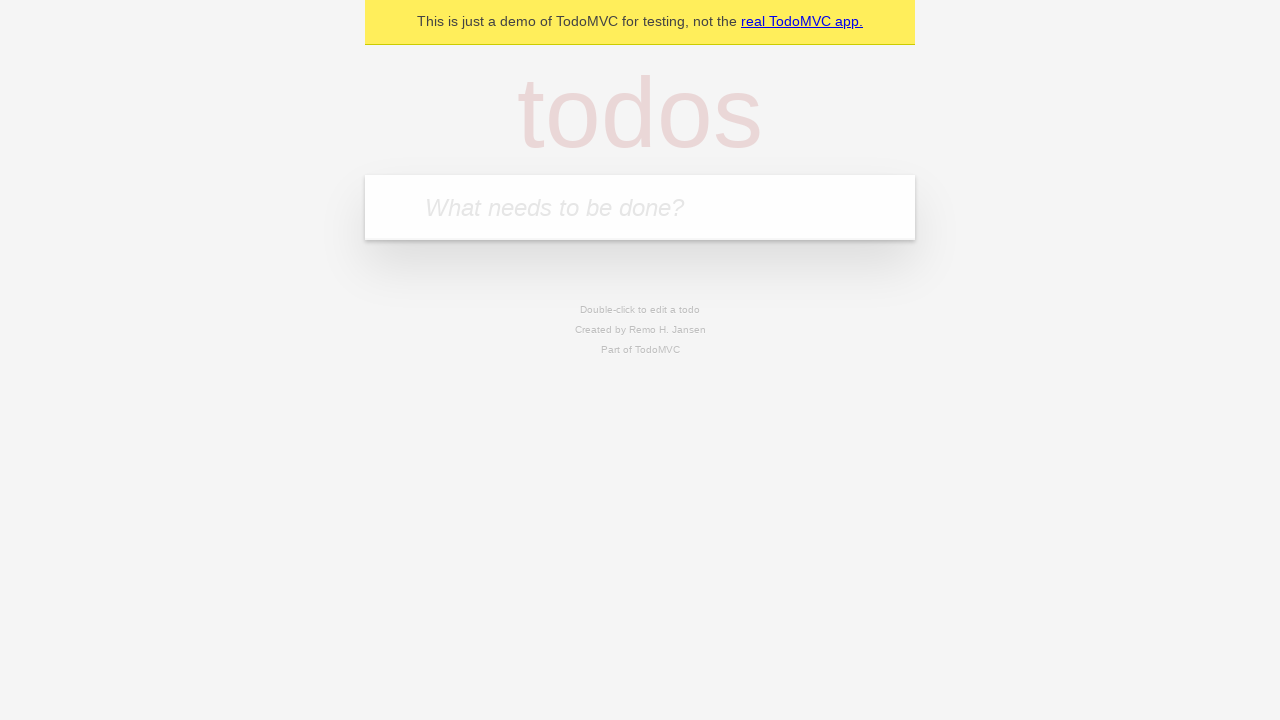

Filled todo input with 'buy some cheese' on internal:attr=[placeholder="What needs to be done?"i]
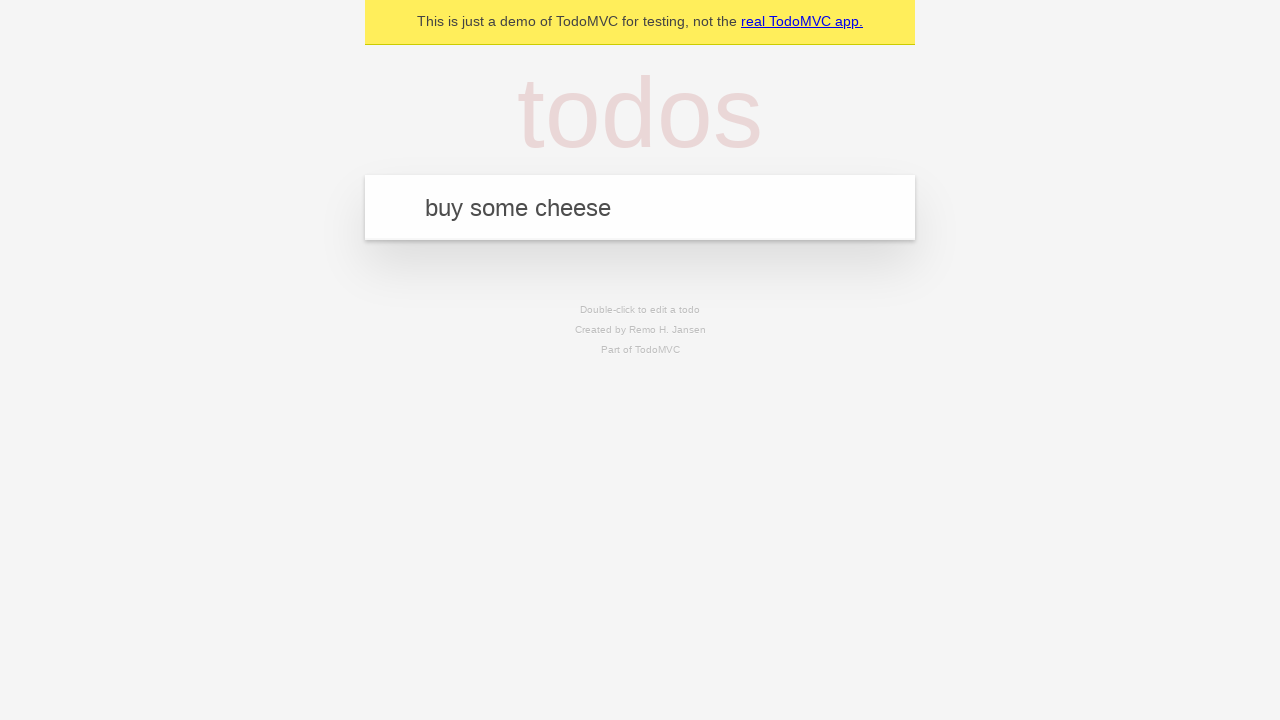

Pressed Enter to create first todo item on internal:attr=[placeholder="What needs to be done?"i]
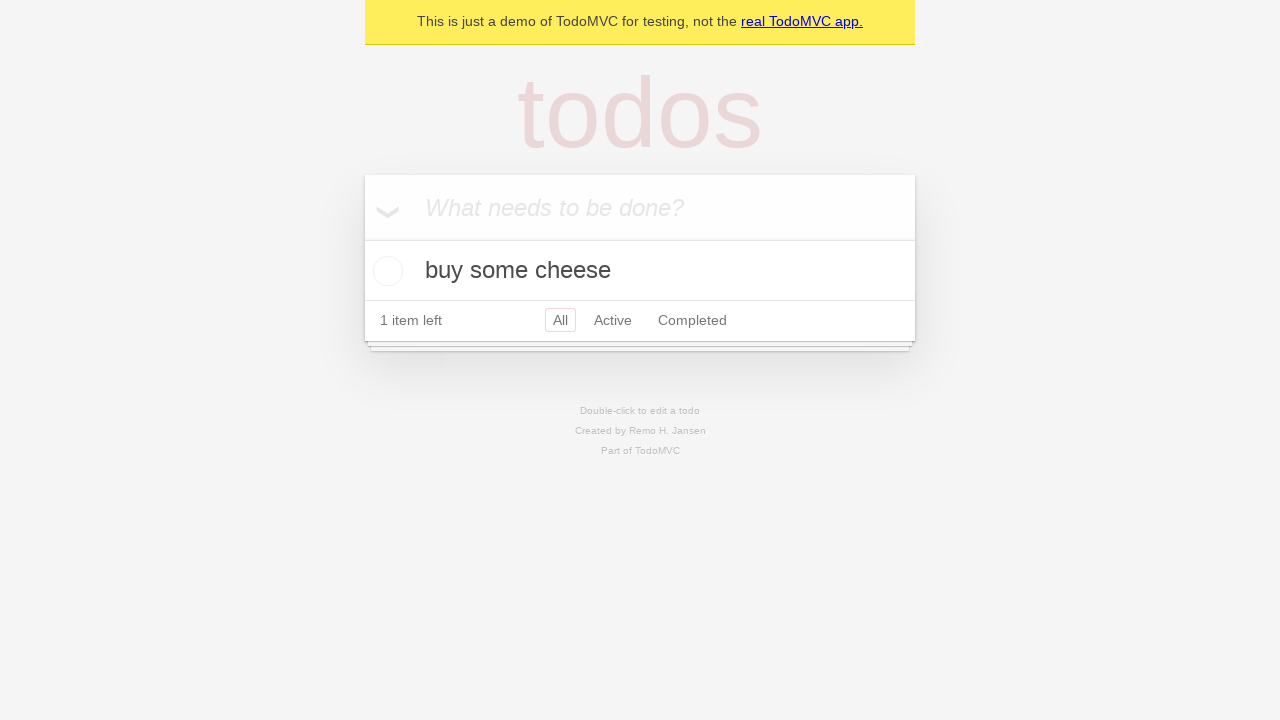

Filled todo input with 'feed the cat' on internal:attr=[placeholder="What needs to be done?"i]
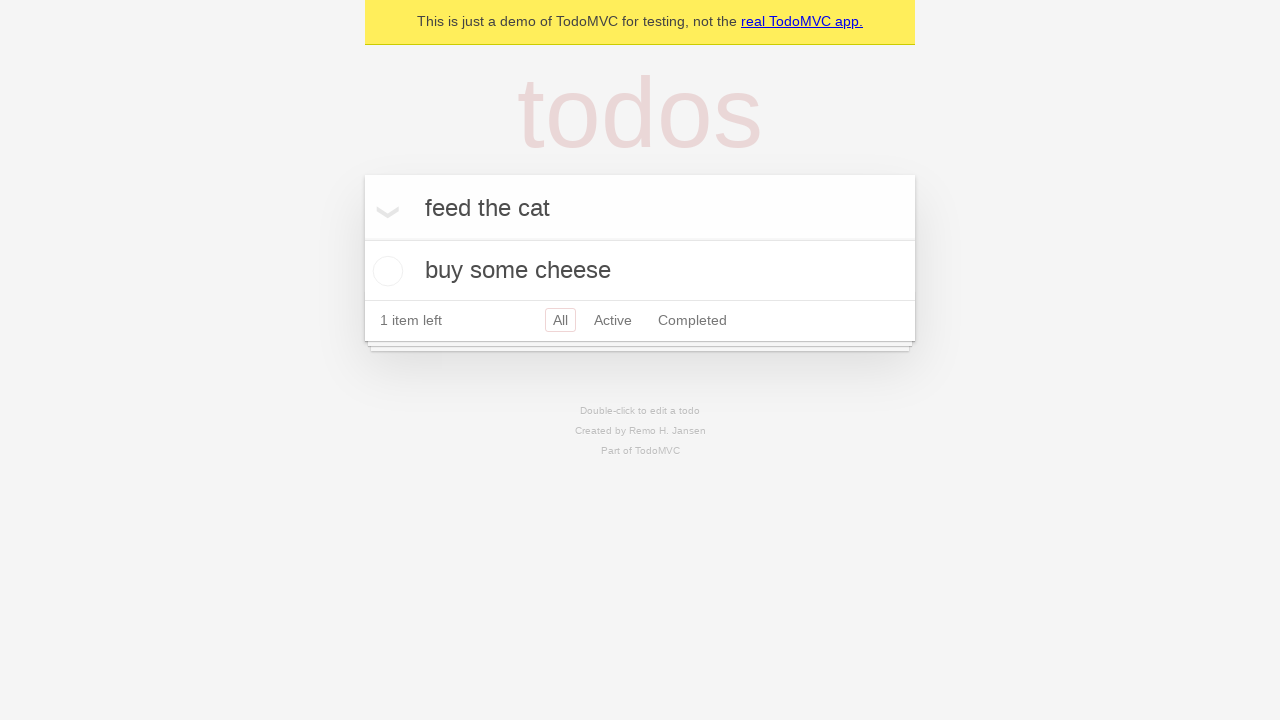

Pressed Enter to create second todo item on internal:attr=[placeholder="What needs to be done?"i]
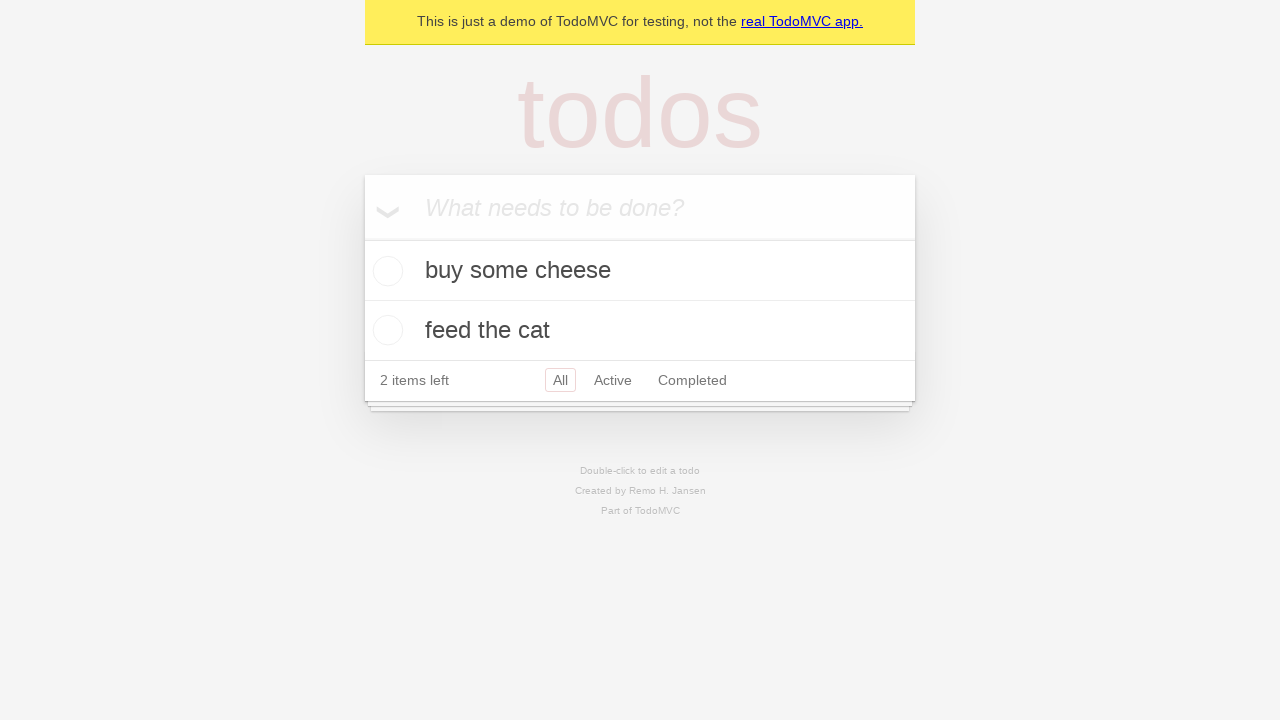

Checked the first todo item checkbox at (385, 271) on internal:testid=[data-testid="todo-item"s] >> nth=0 >> internal:role=checkbox
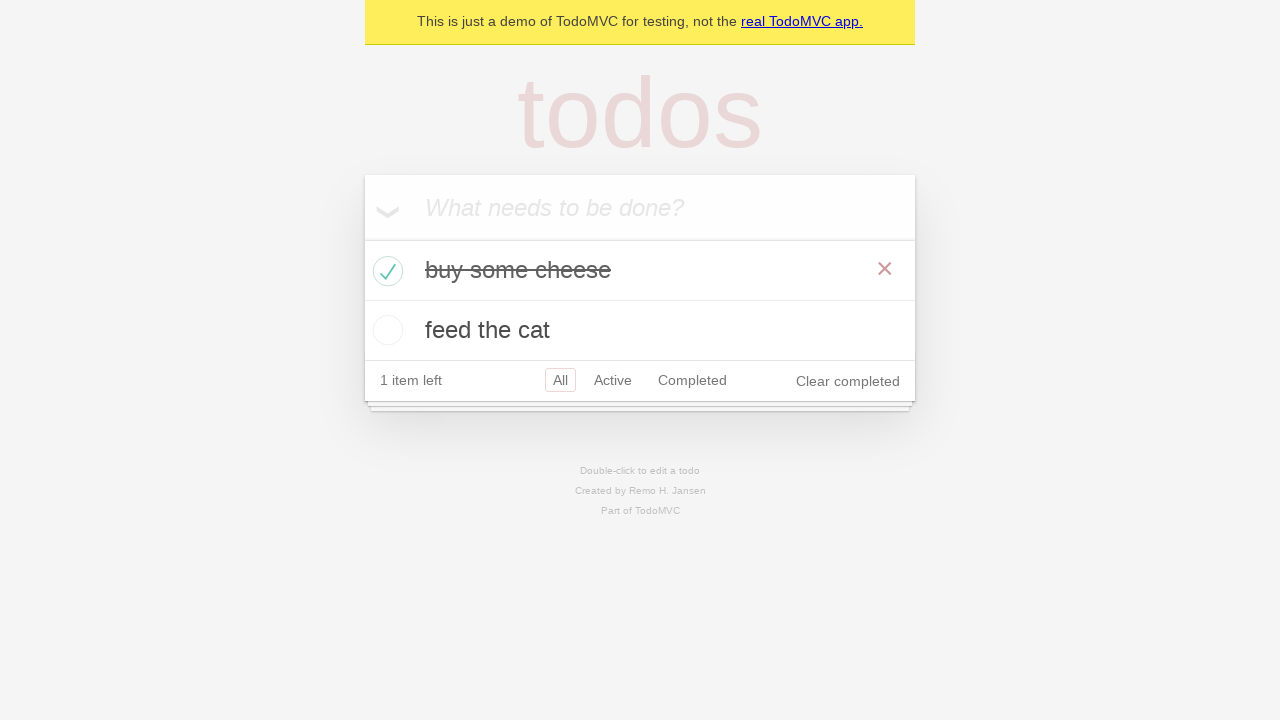

Reloaded the page to test data persistence
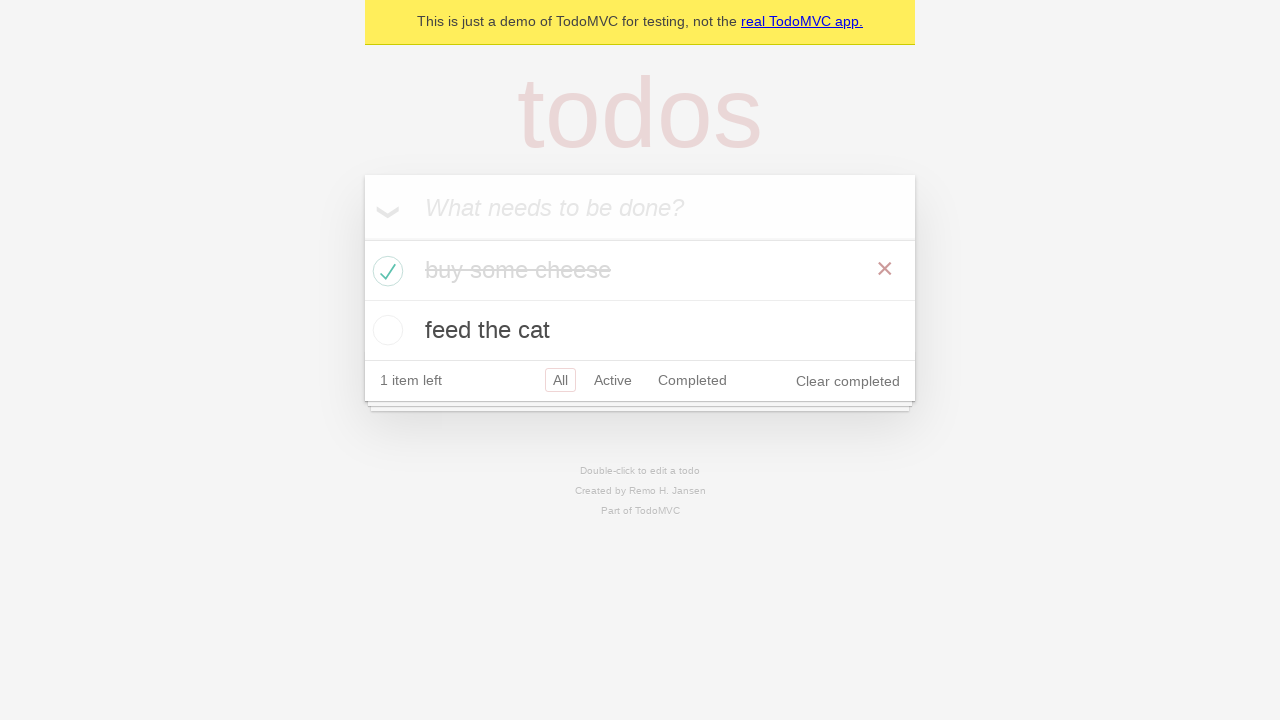

Todo items loaded after page reload
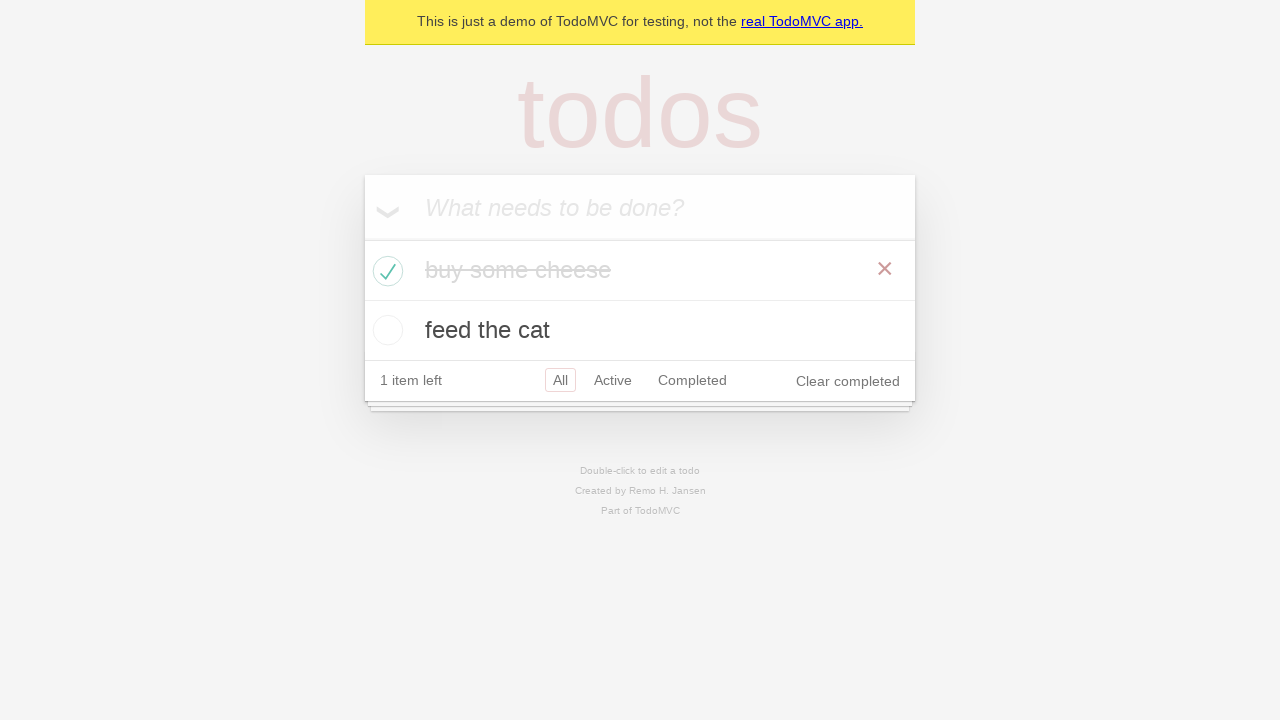

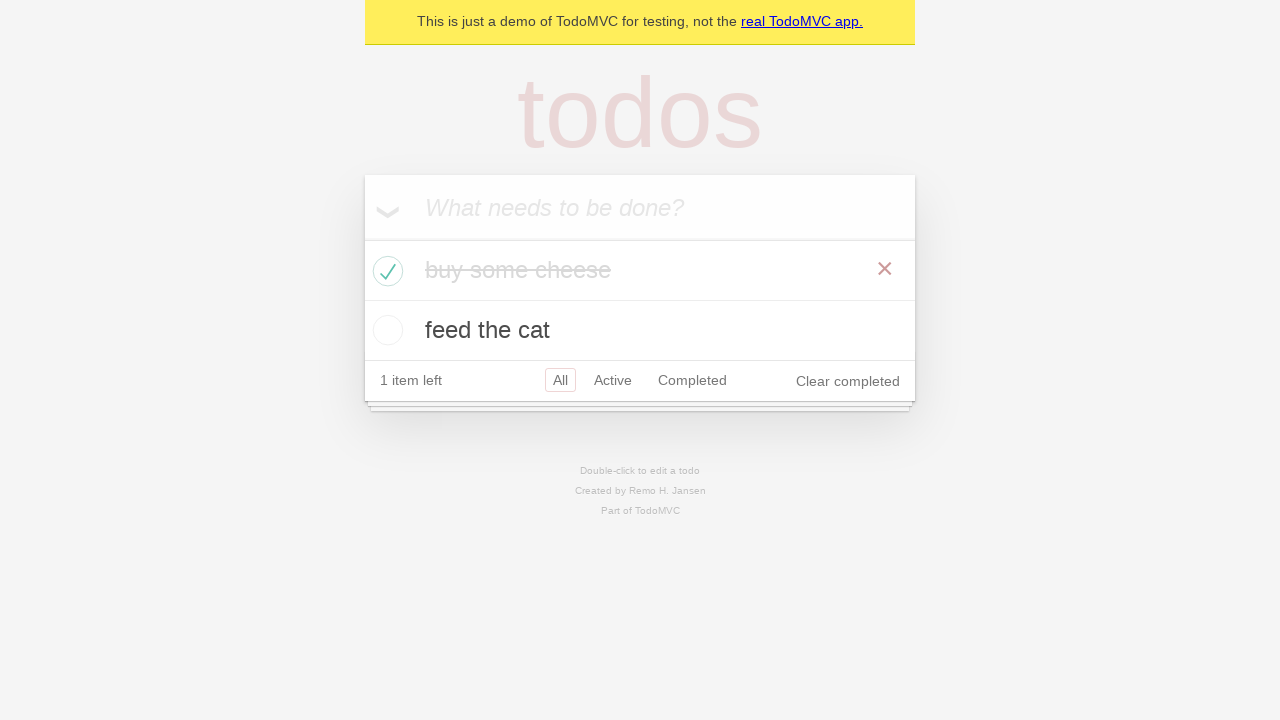